Tests closing an entry ad modal by clicking the close button in the modal footer on a test automation practice site.

Starting URL: https://the-internet.herokuapp.com/entry_ad

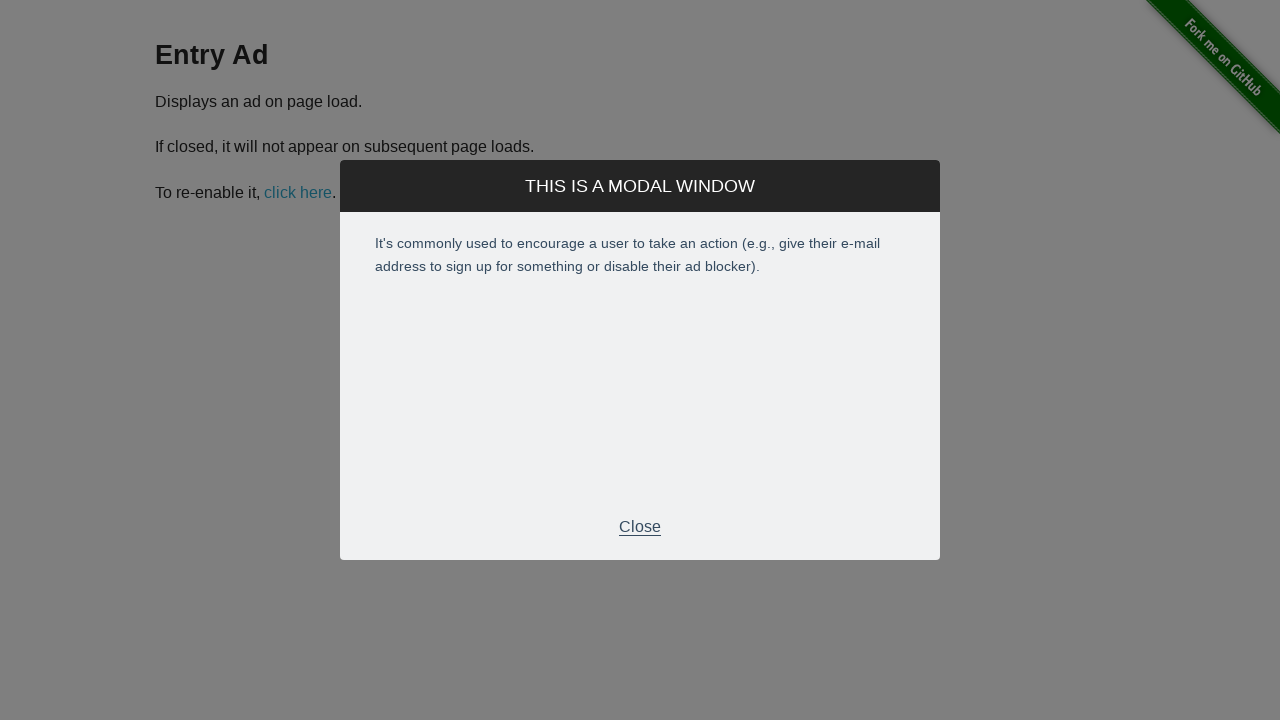

Entry ad modal appeared and modal footer element was located
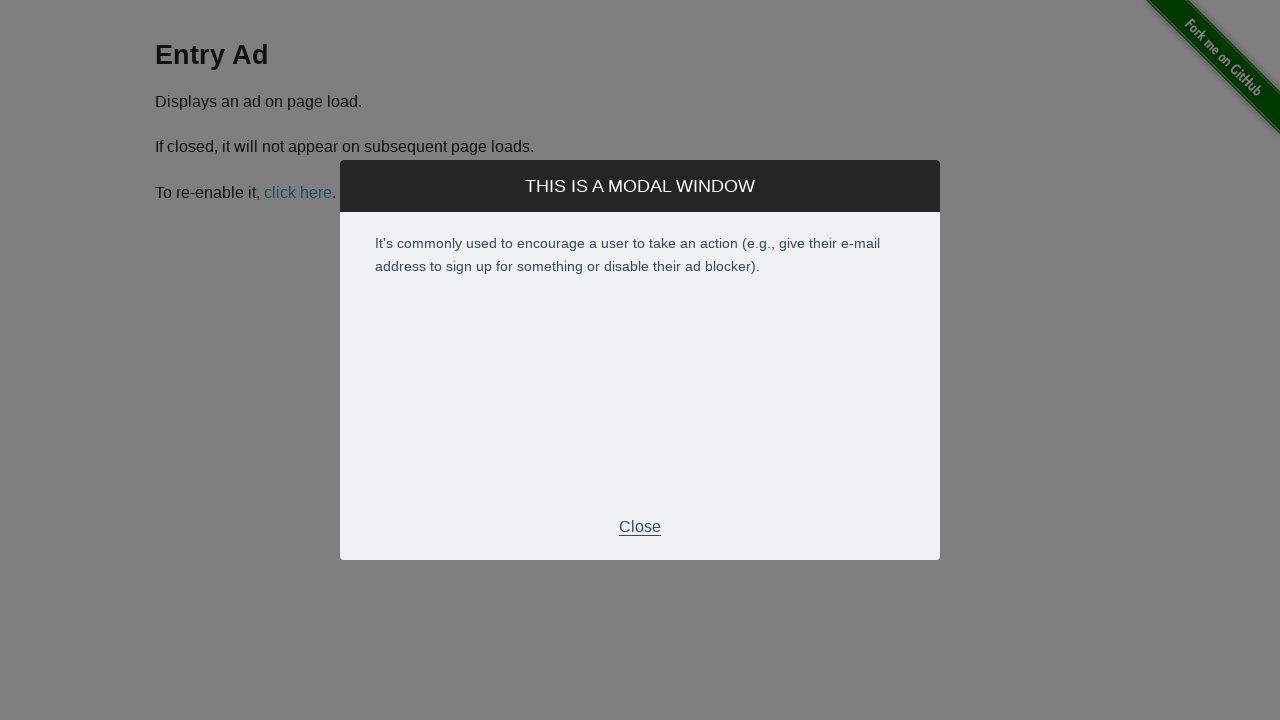

Clicked close button in modal footer to dismiss the entry ad modal at (640, 527) on .modal-footer
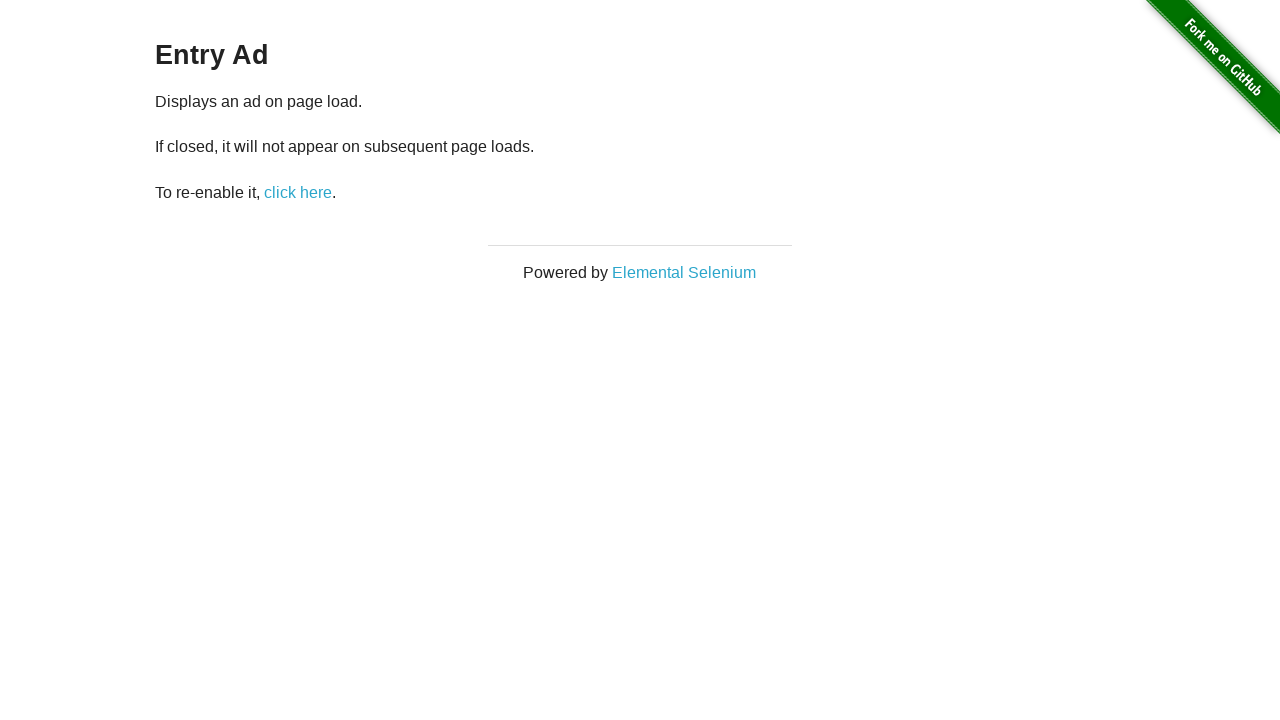

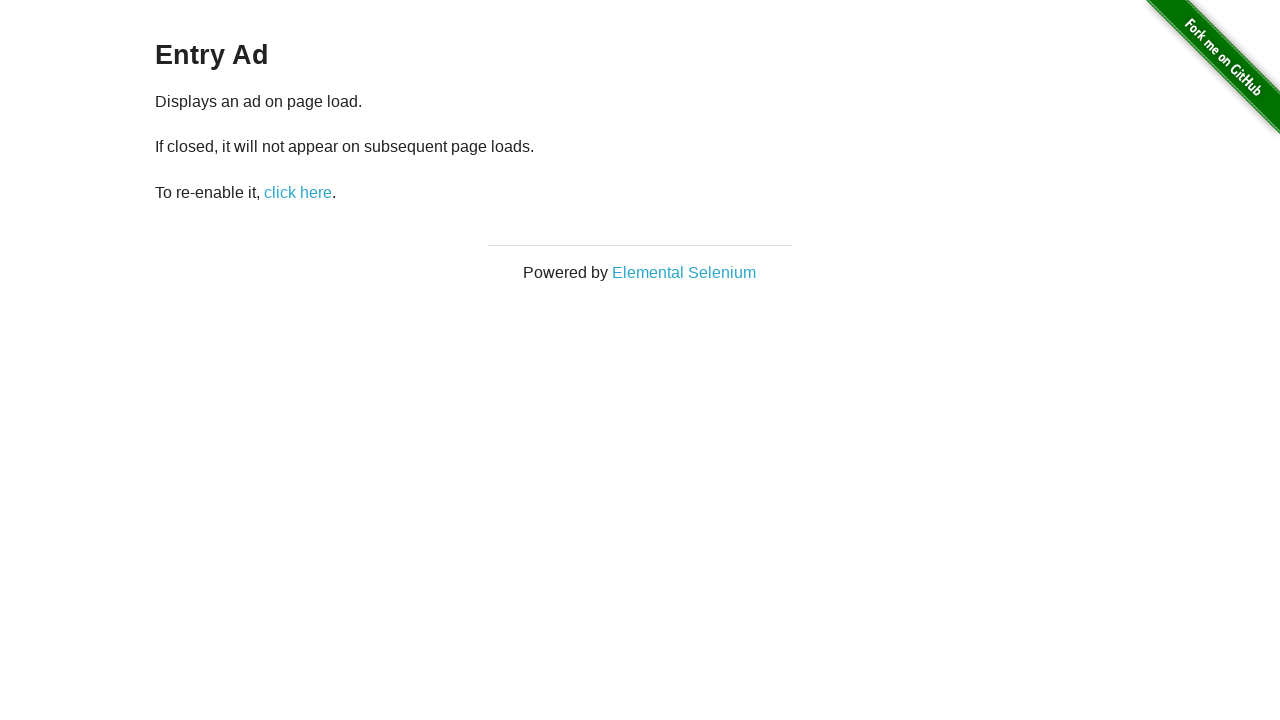